Tests browser window/tab handling by clicking a button that opens a new tab, switching to the new tab, and then switching back to the main window

Starting URL: https://demoqa.com/browser-windows

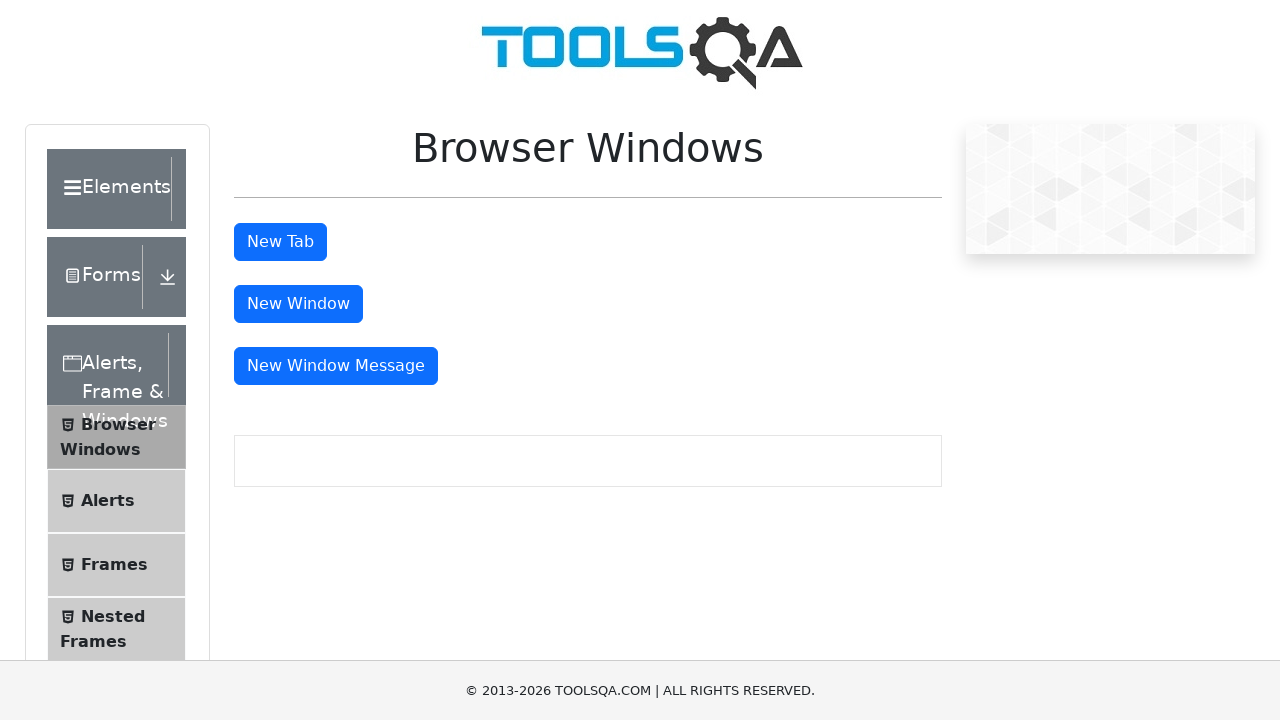

Stored reference to main page
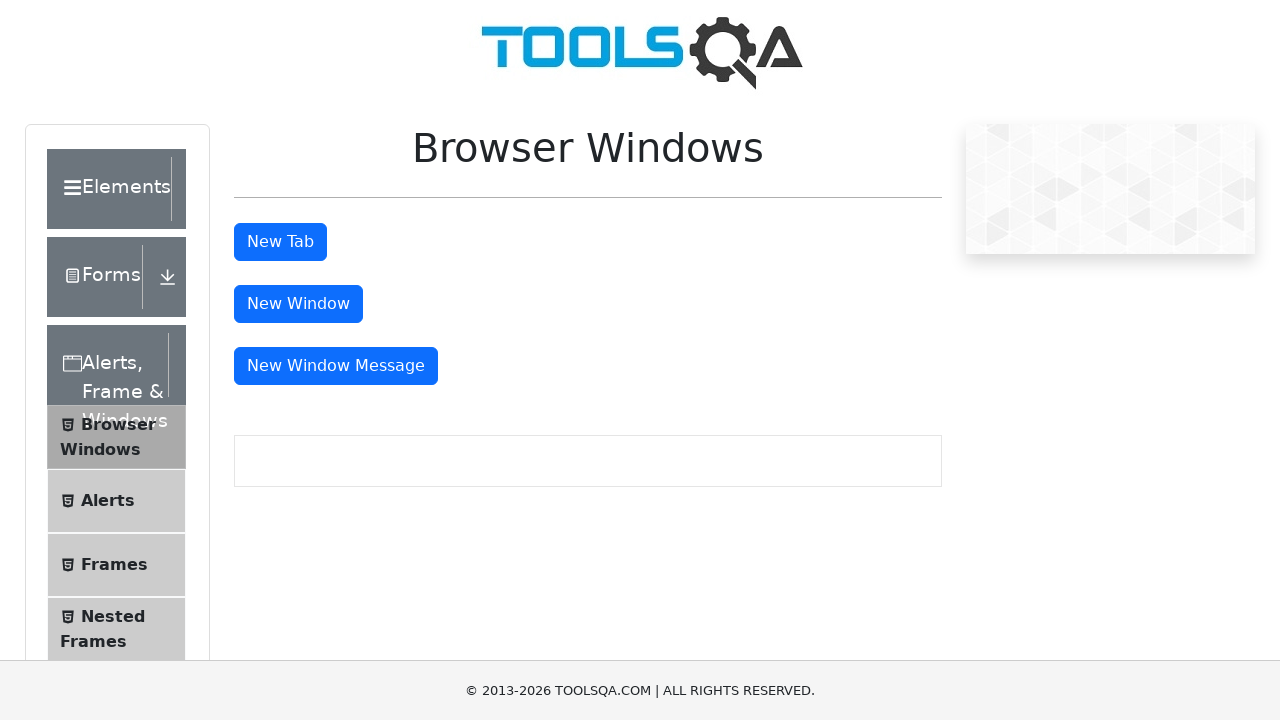

Clicked 'New Tab' button to open a new tab at (280, 242) on #tabButton
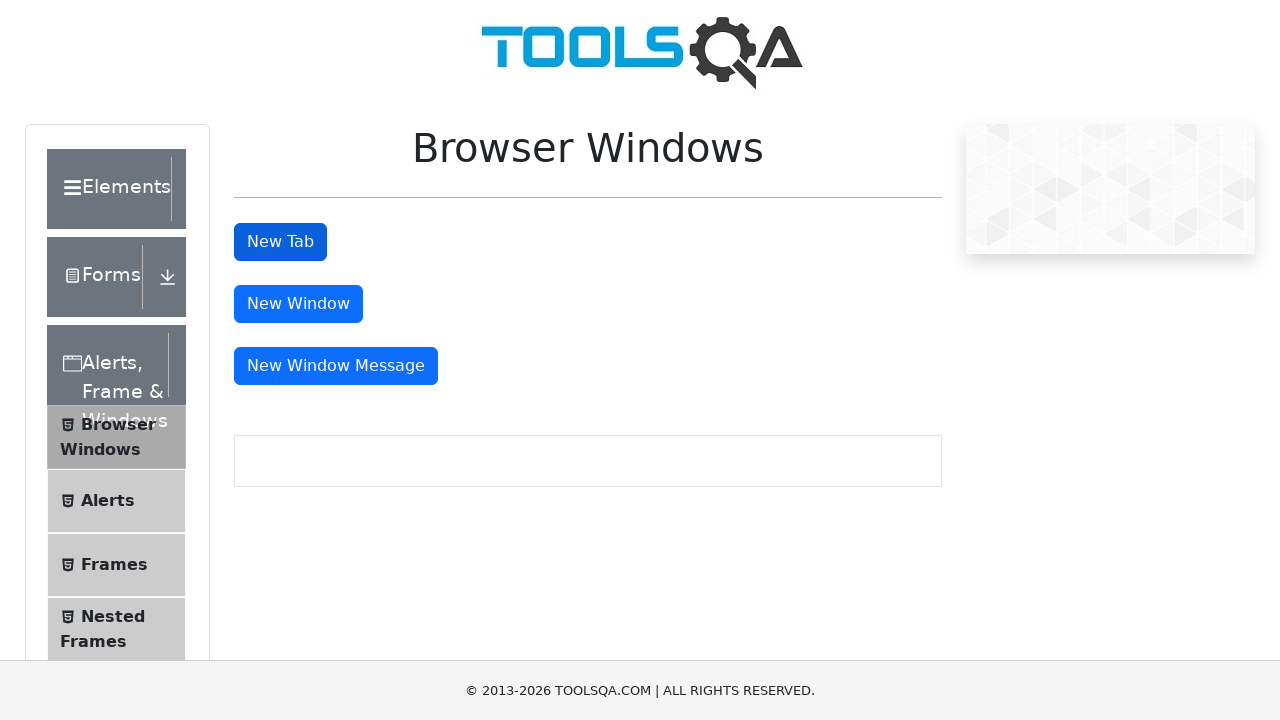

Clicked 'New Tab' button again and captured new tab opening at (280, 242) on #tabButton
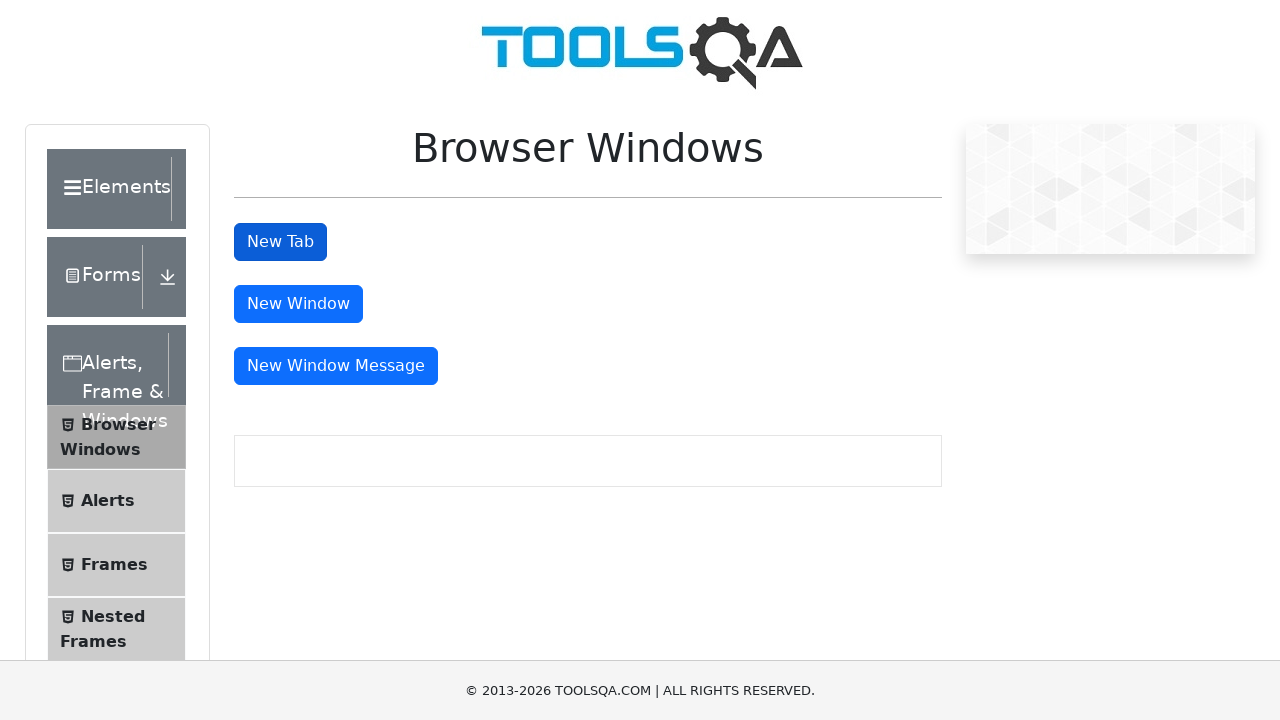

Obtained reference to newly opened tab
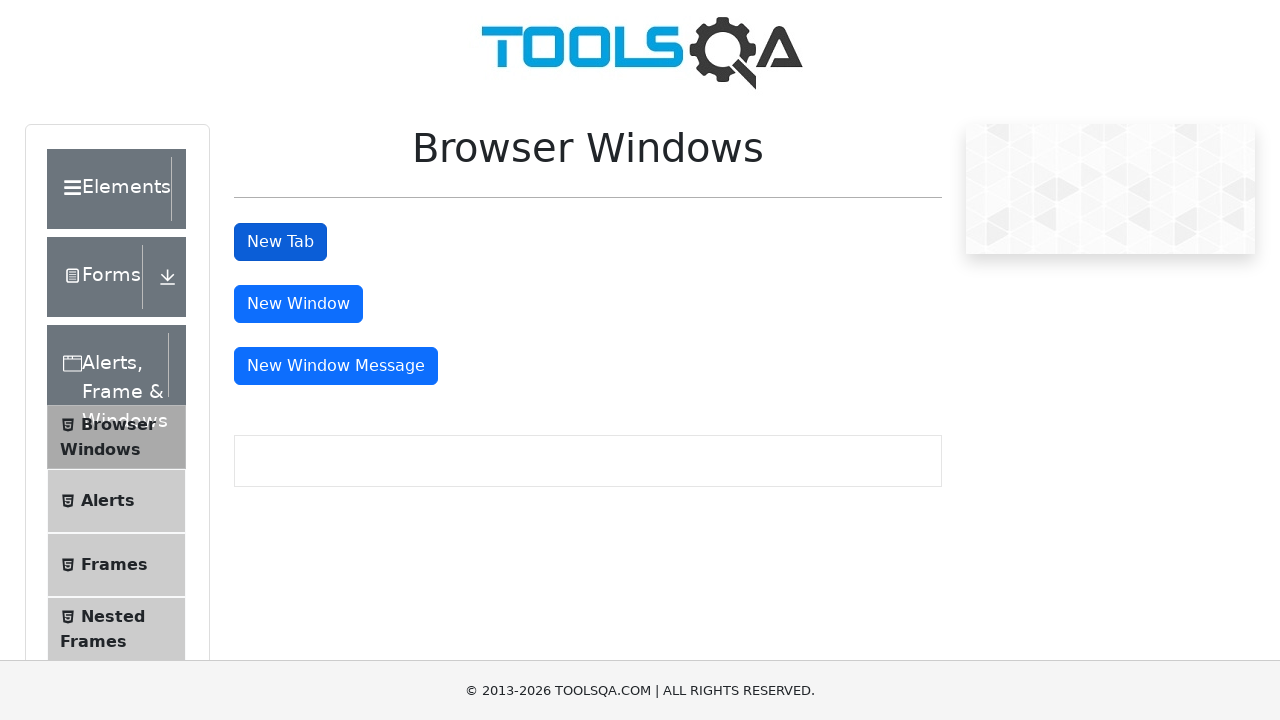

New tab finished loading
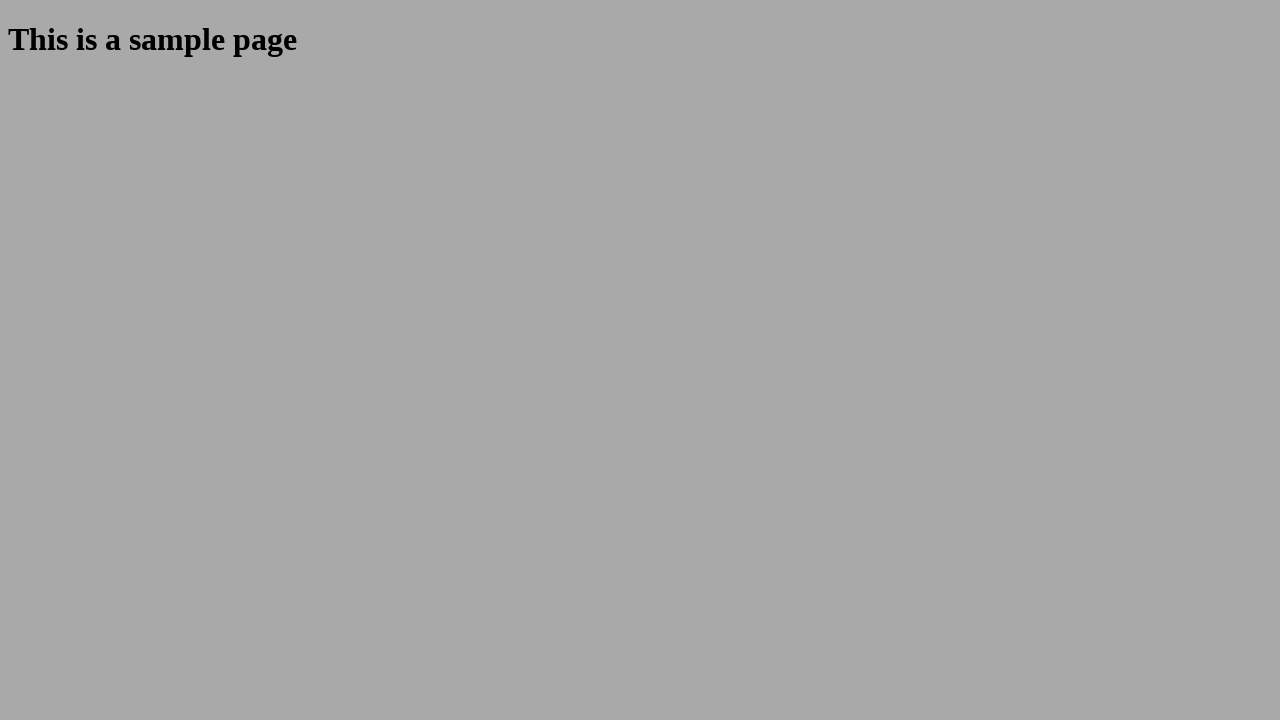

Switched back to main page by bringing it to front
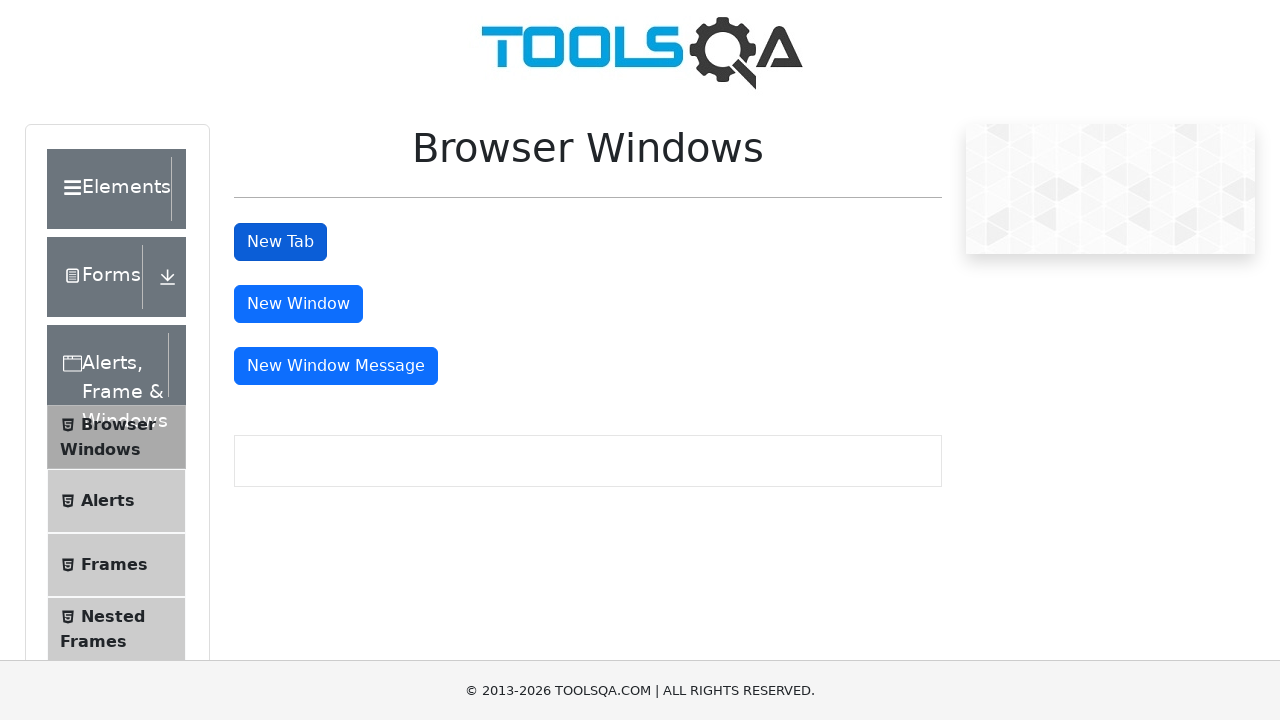

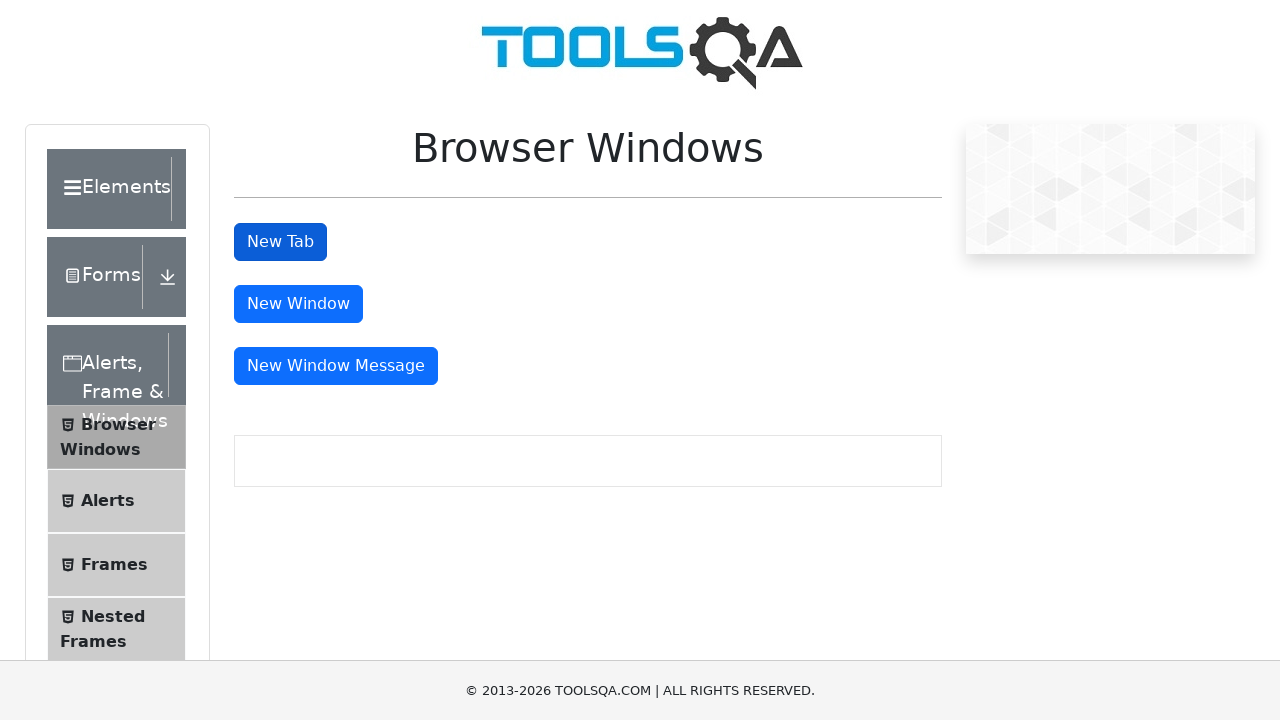